Tests the Services footer button by clicking it and verifying the Available Bookstore SOAP services heading appears

Starting URL: https://parabank.parasoft.com/parabank/index.htm

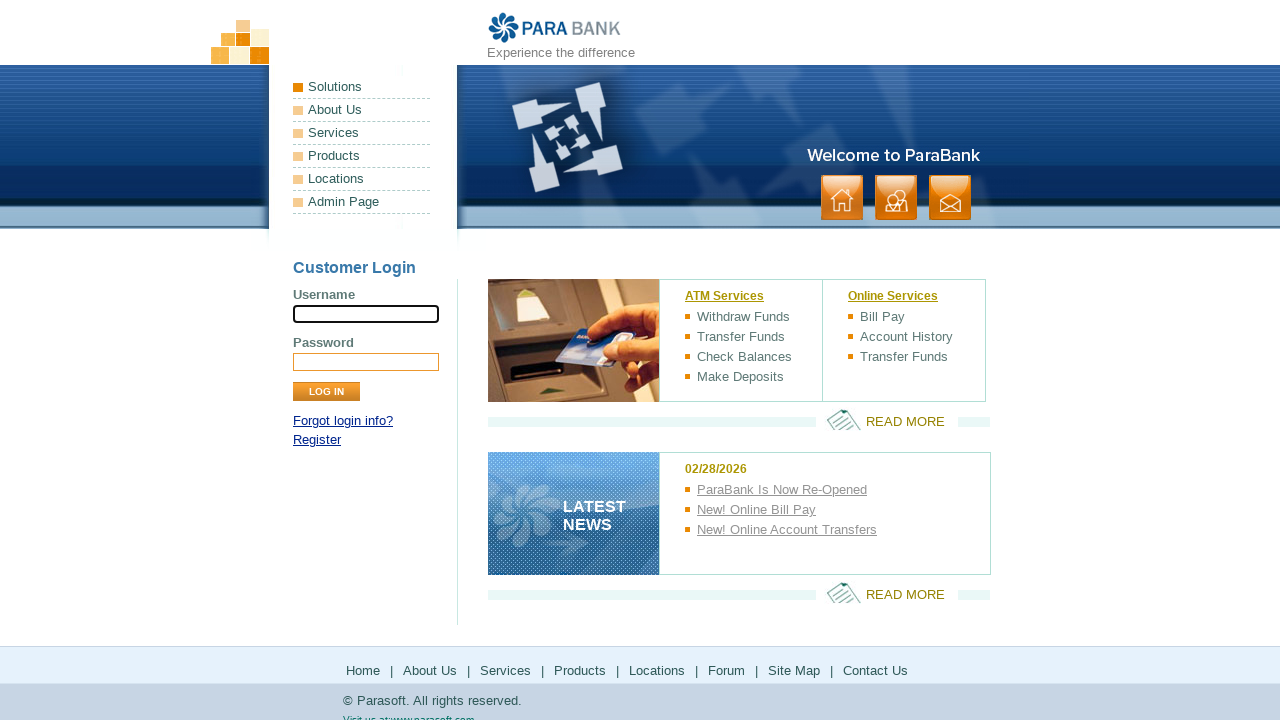

Services footer link is visible
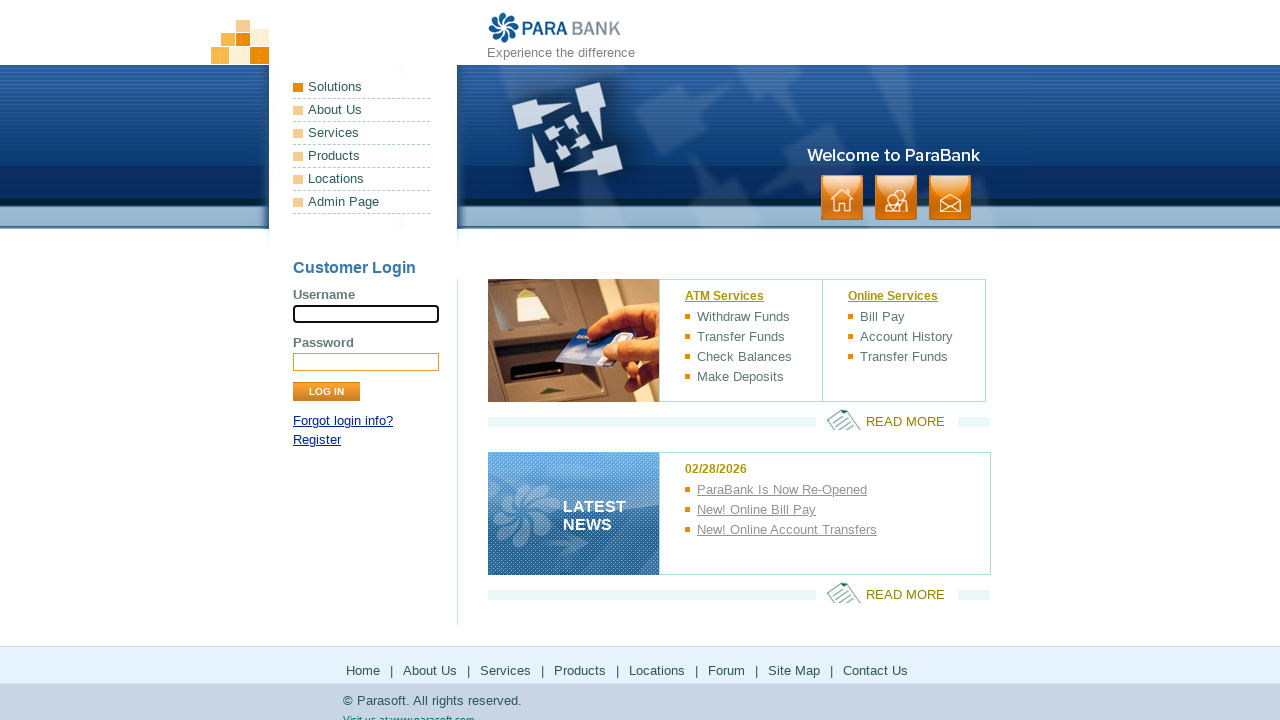

Clicked Services button in footer at (506, 670) on xpath=//*[@id='footerPanel']/ul[1]/li[3]/a
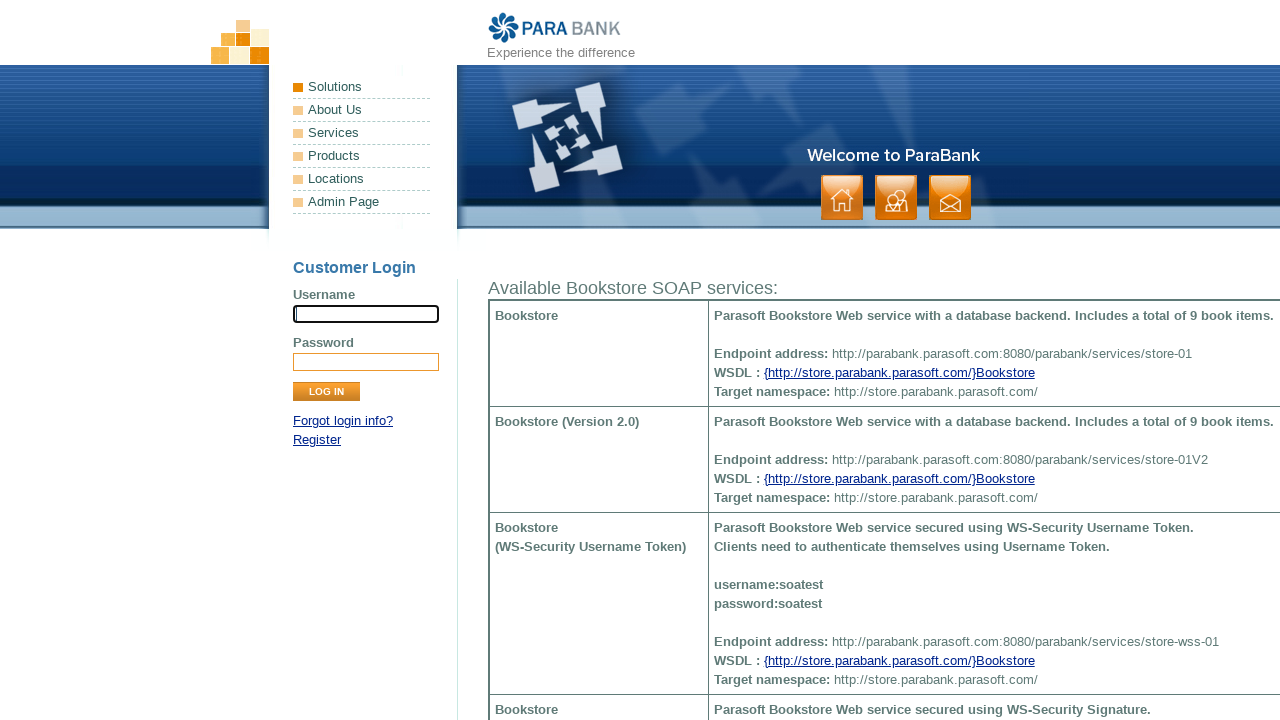

Available Bookstore SOAP services heading appeared
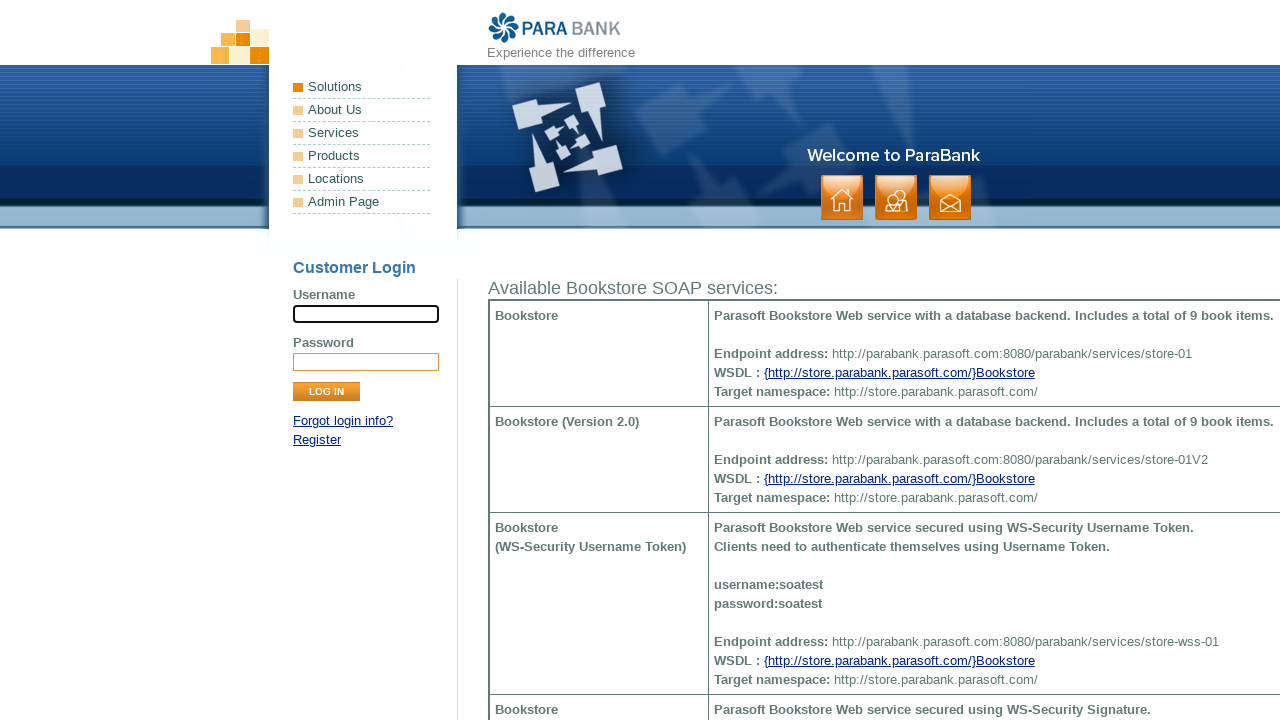

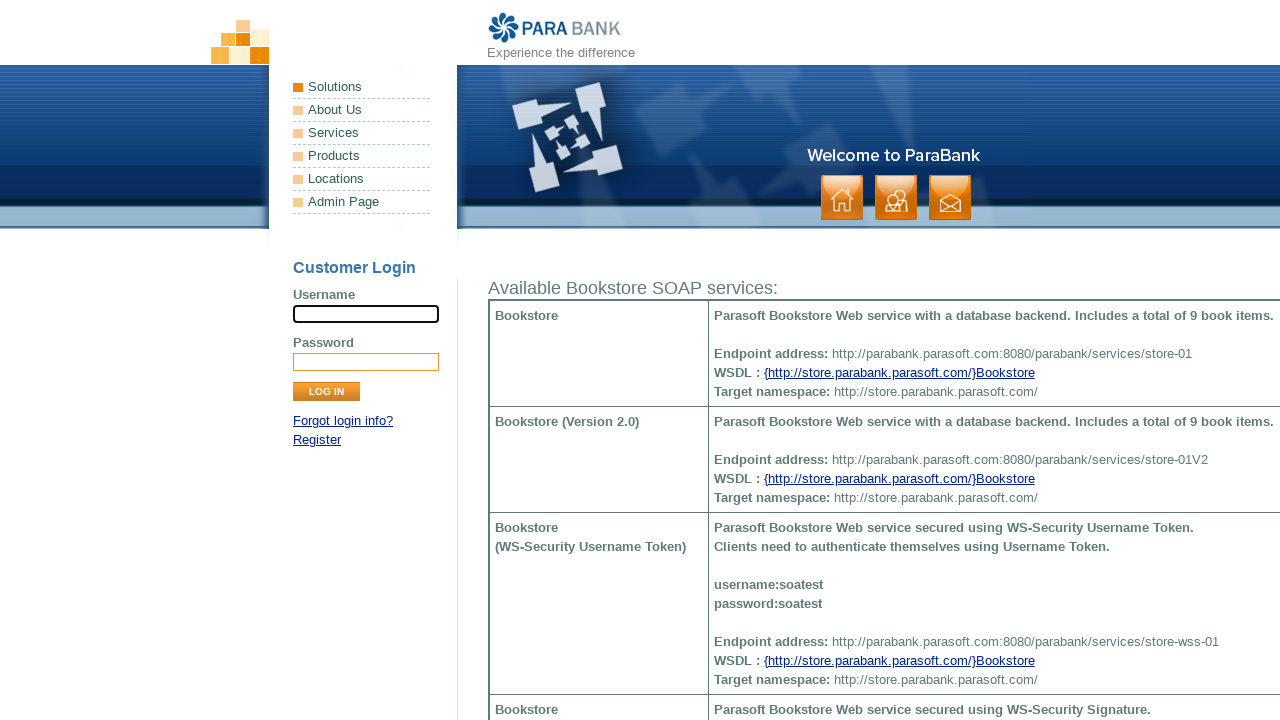